Tests that a prompt box appears, accepts text input, and displays the entered text

Starting URL: https://demoqa.com/alerts

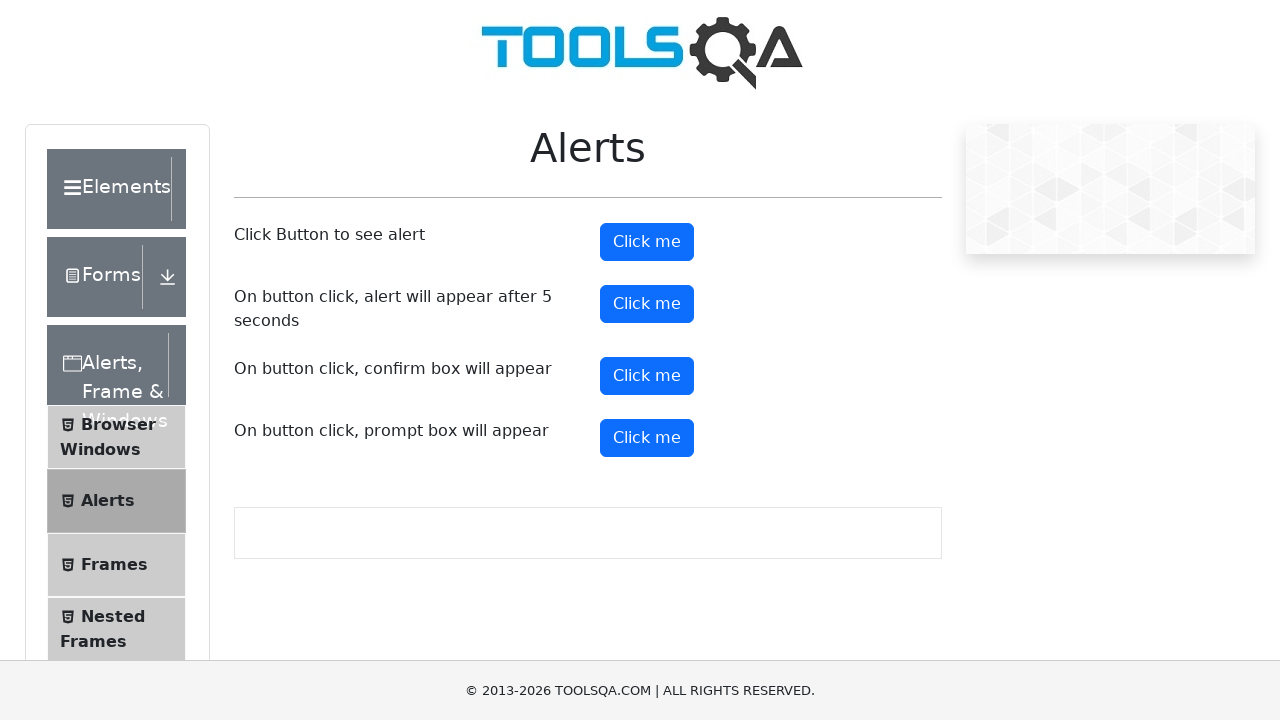

Set up dialog handler to accept prompt with text 'TestUser2024'
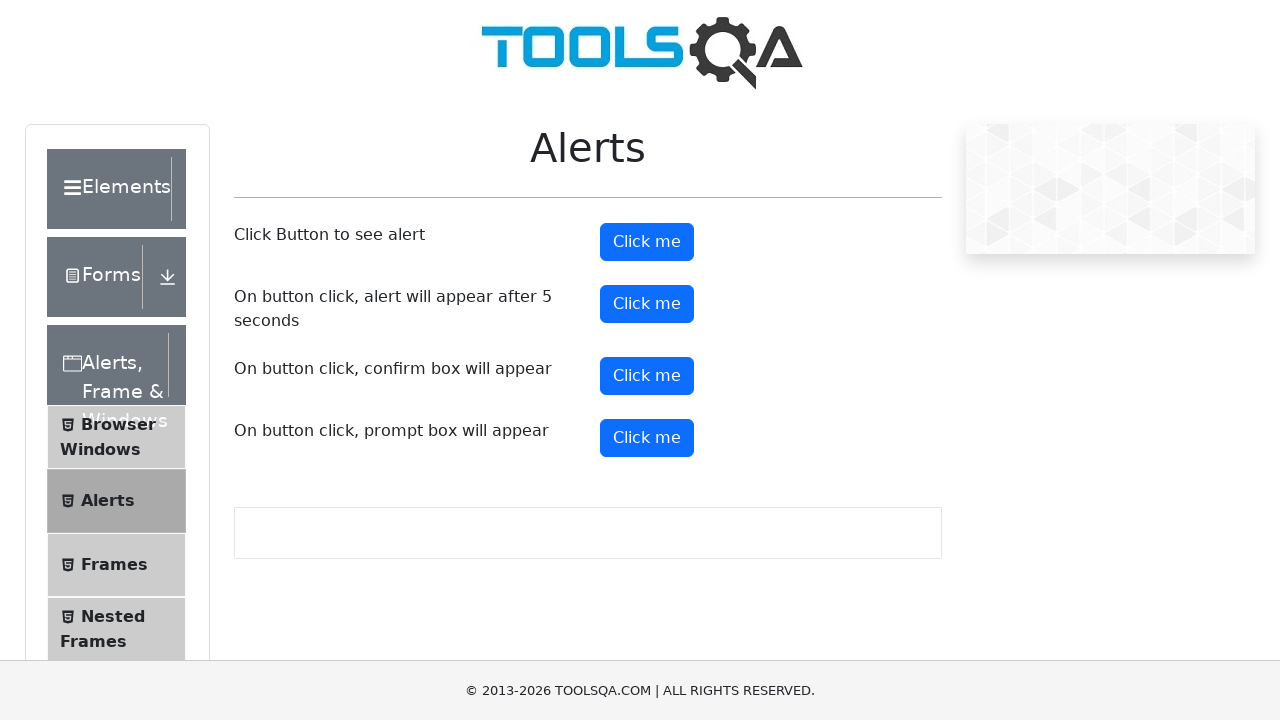

Clicked prompt button to trigger alert dialog at (647, 438) on #promtButton
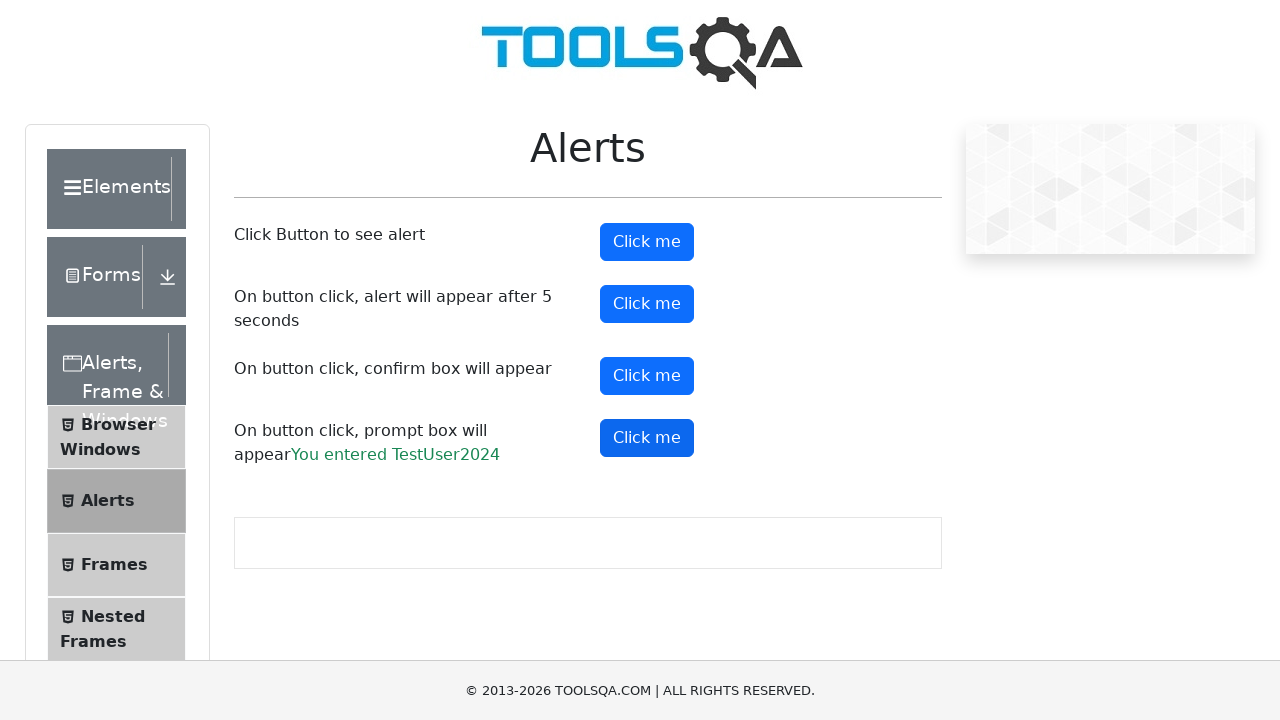

Prompt result text element loaded
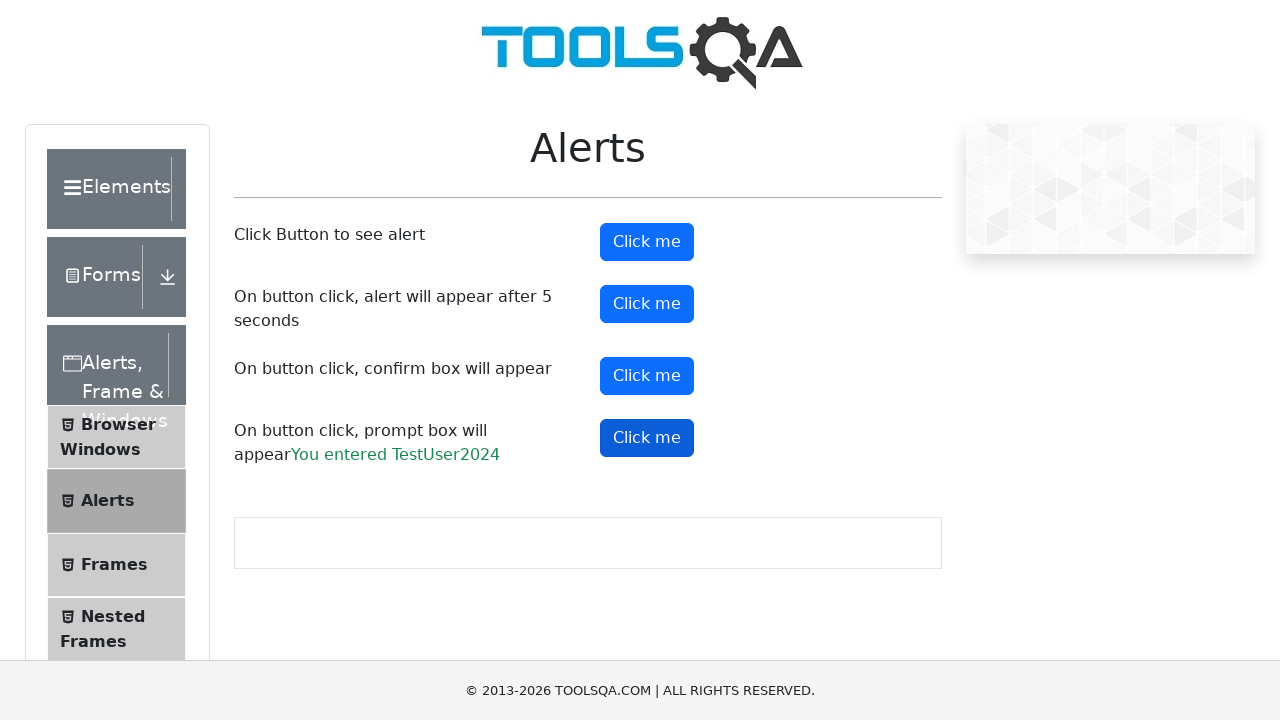

Retrieved prompt result text content
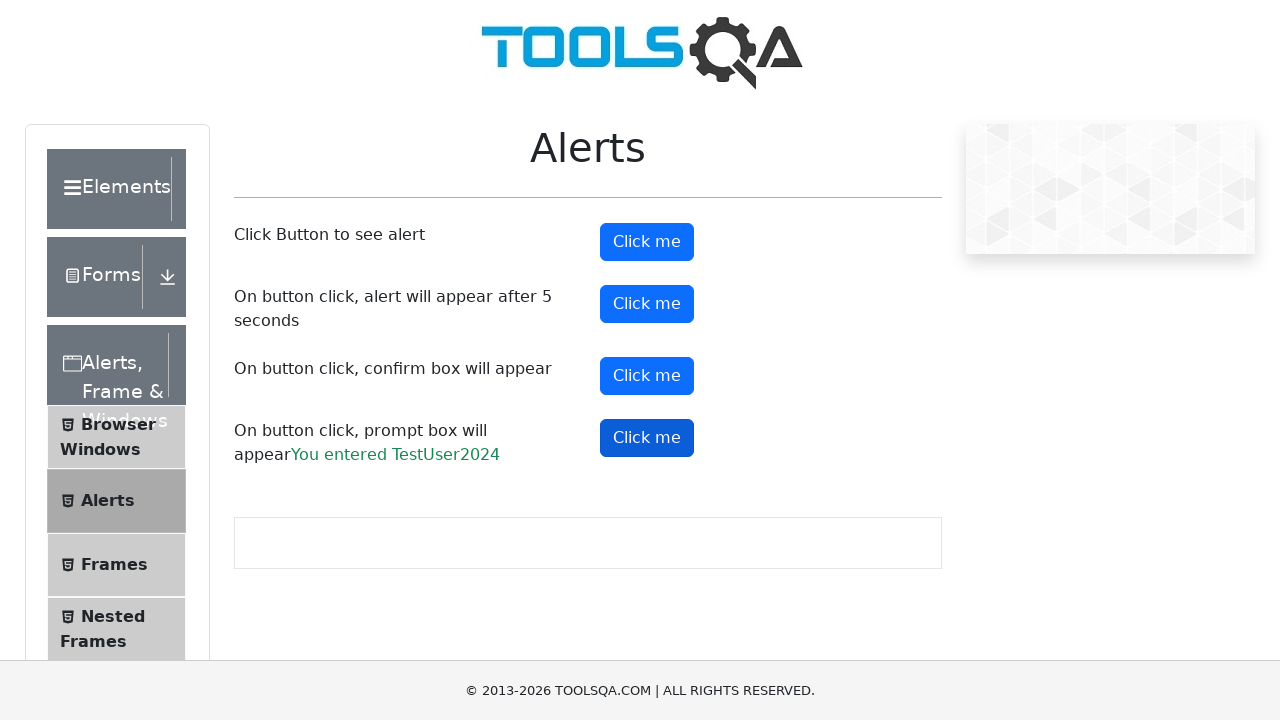

Verified that entered text 'TestUser2024' appears in prompt result
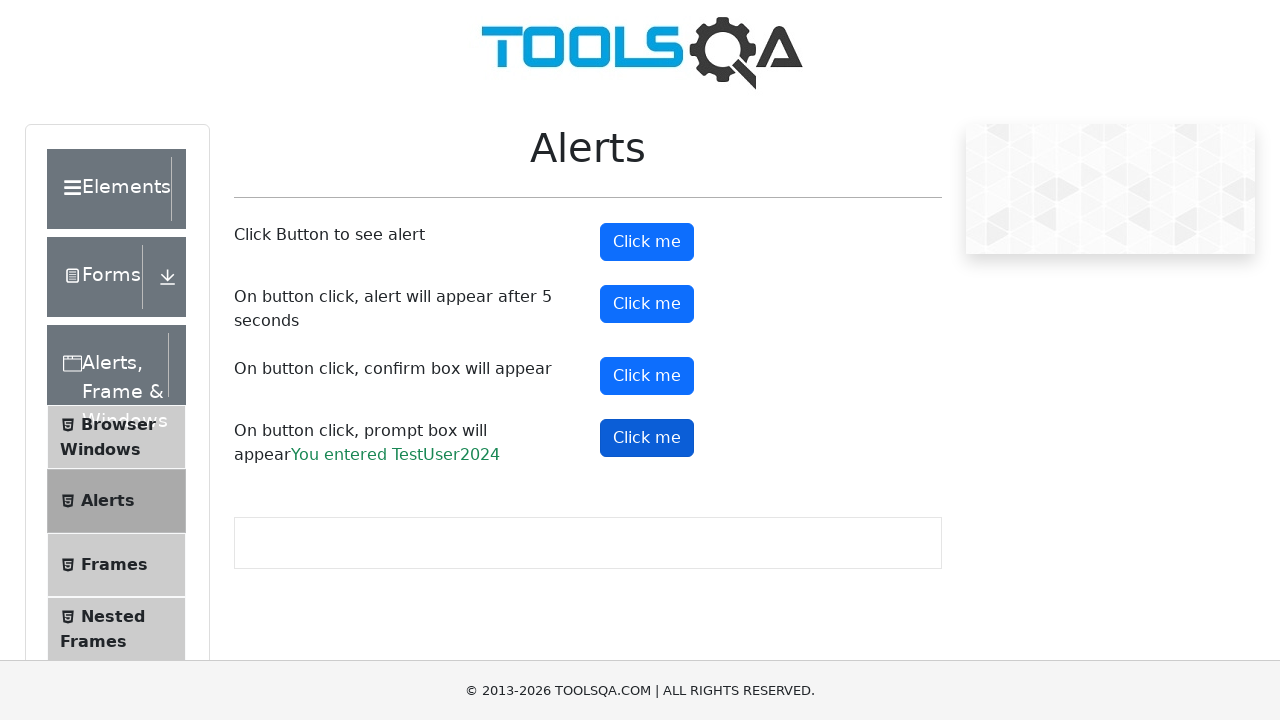

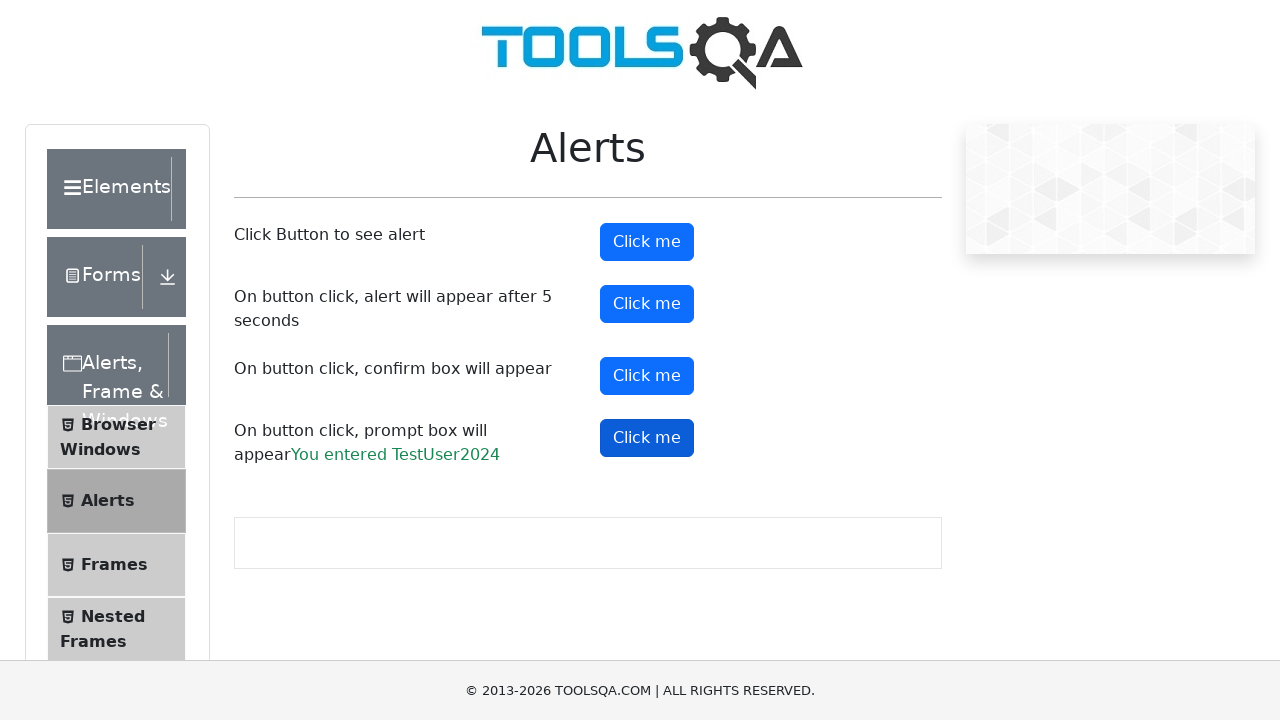